Tests window handling functionality by clicking a button that opens a new window, then switching between parent and child windows to verify navigation works correctly

Starting URL: https://rahulshettyacademy.com/AutomationPractice/

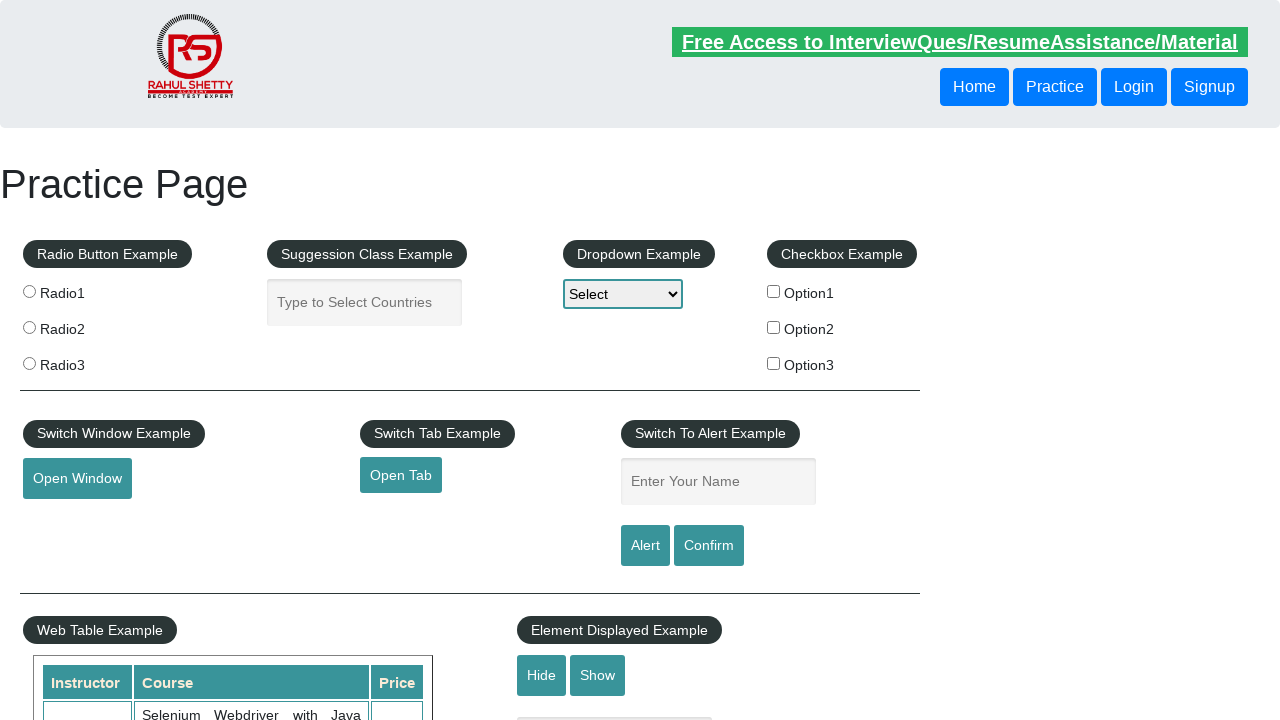

Clicked button to open new window at (77, 479) on #openwindow
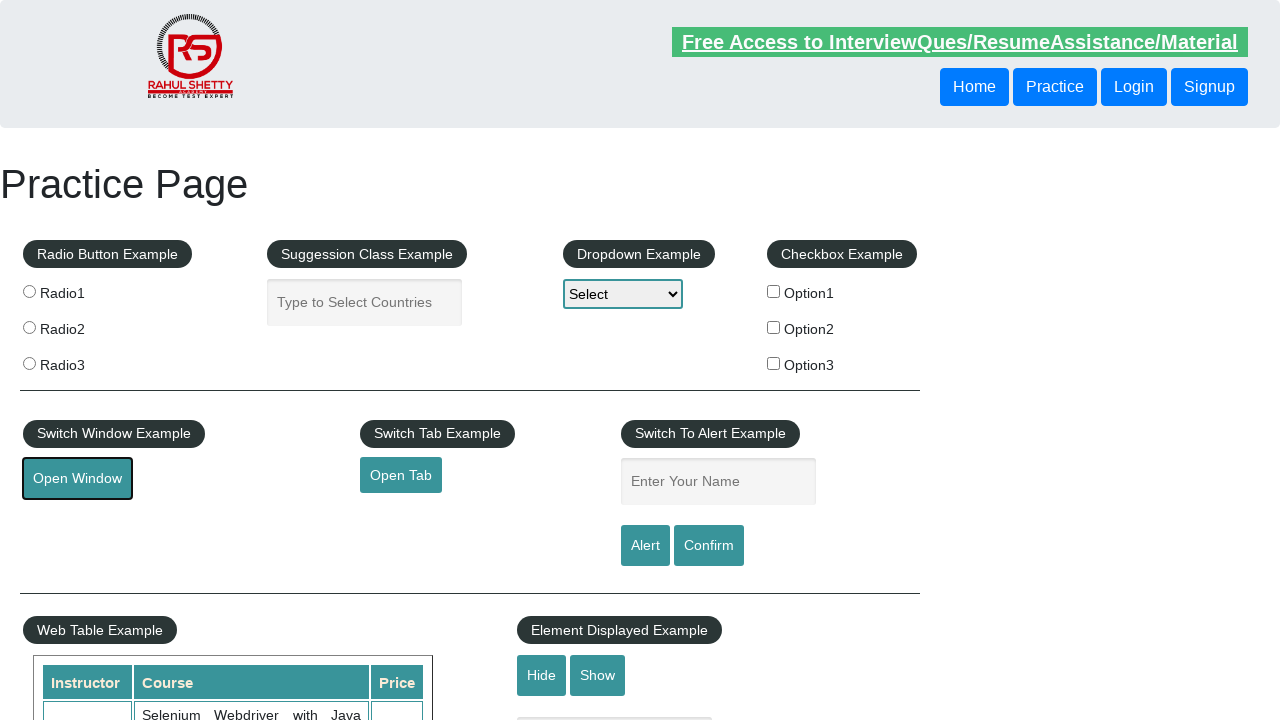

Captured new child window/page object
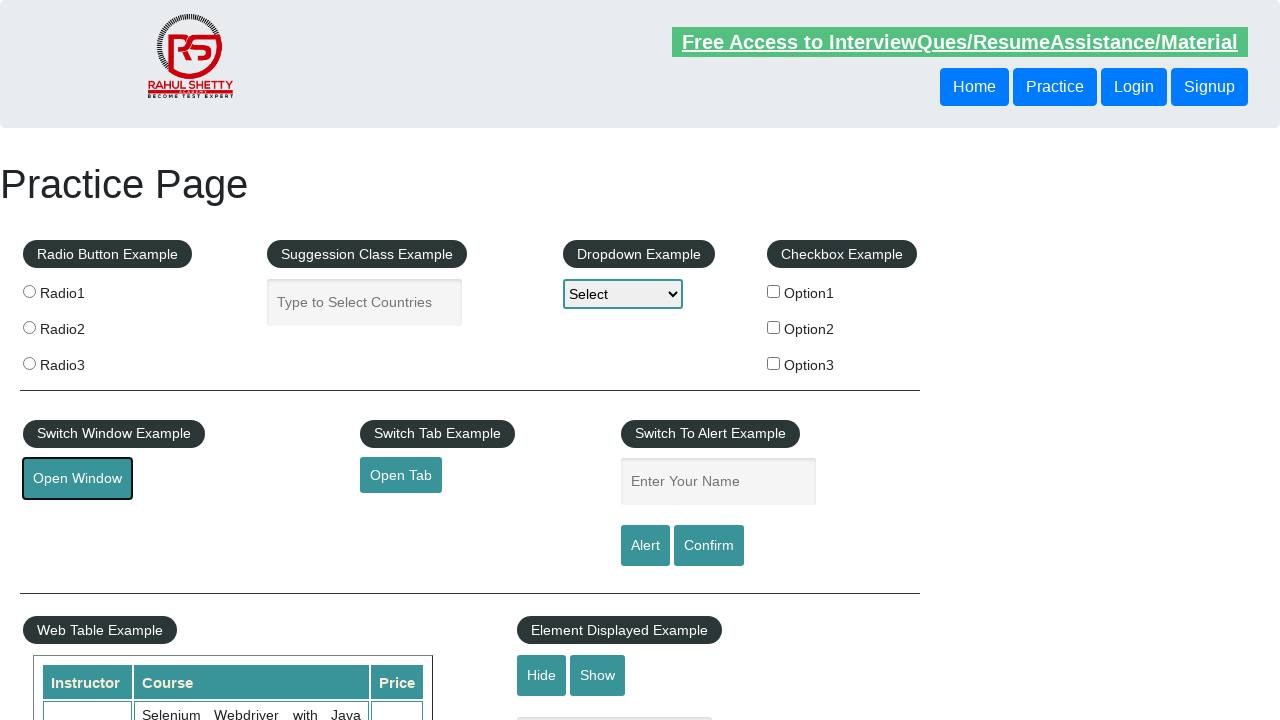

Child page loaded successfully
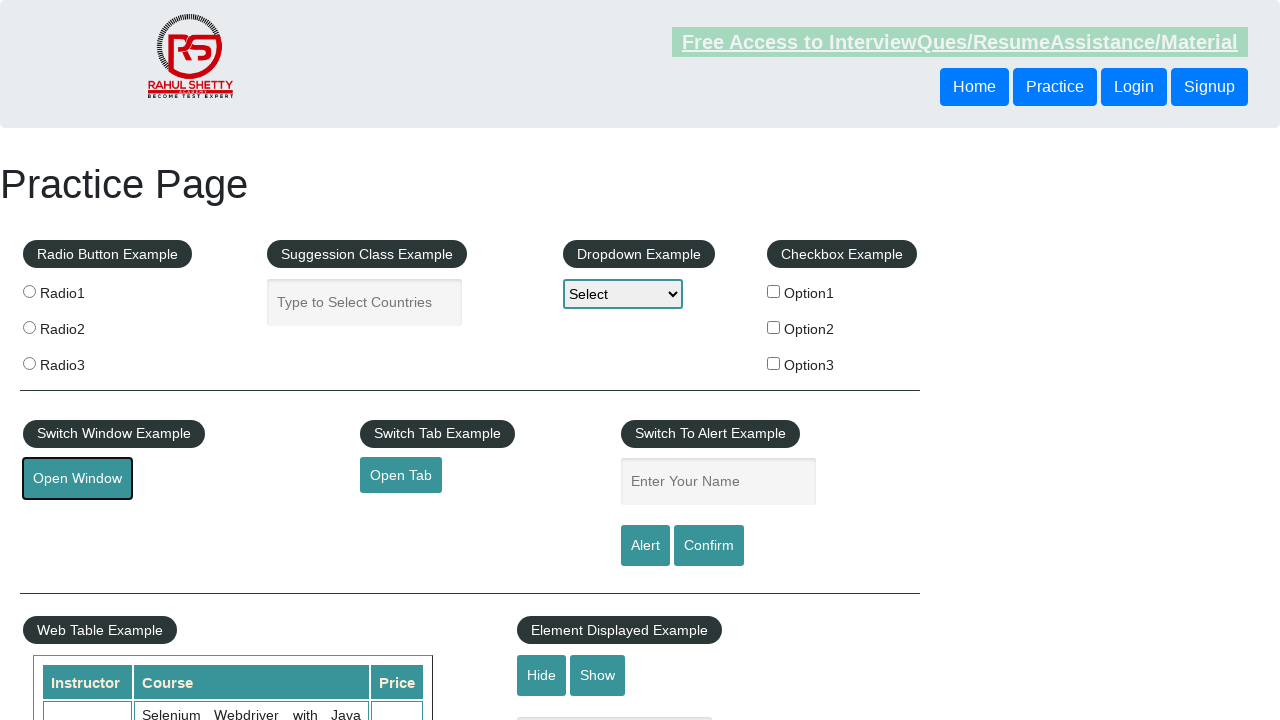

Retrieved parent window title: Practice Page
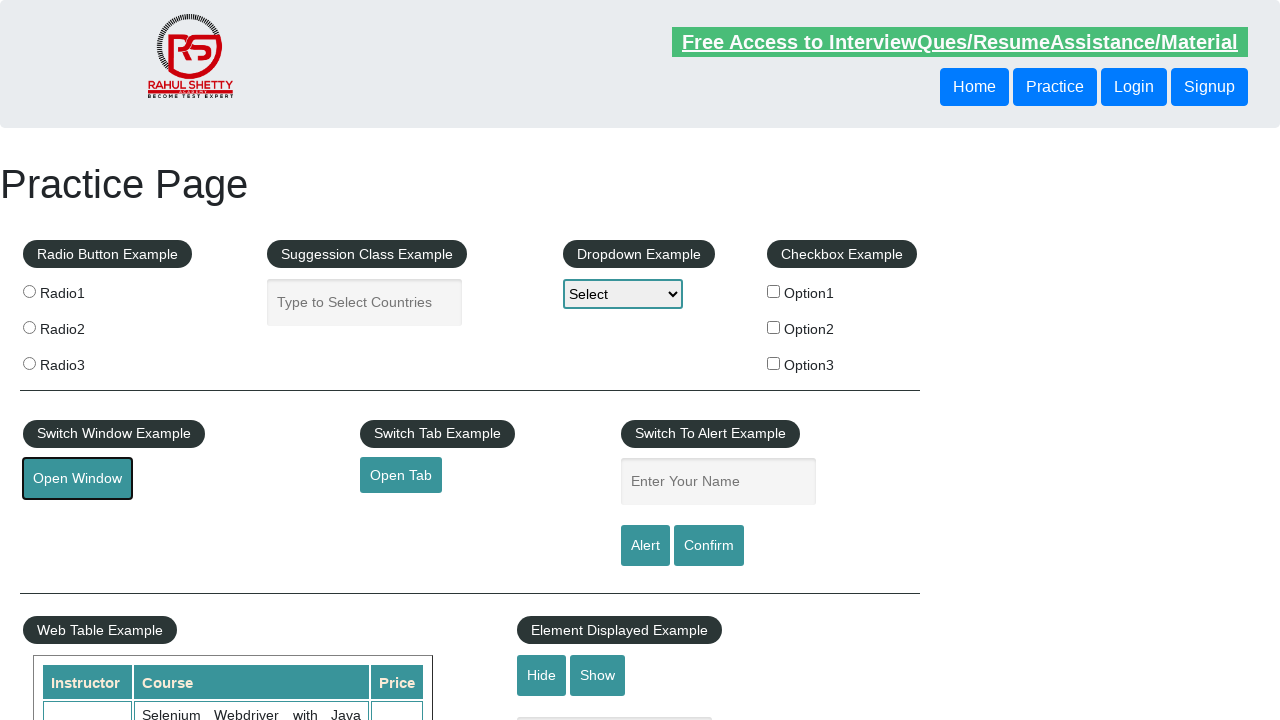

Retrieved child window title: QAClick Academy - A Testing Academy to Learn, Earn and Shine
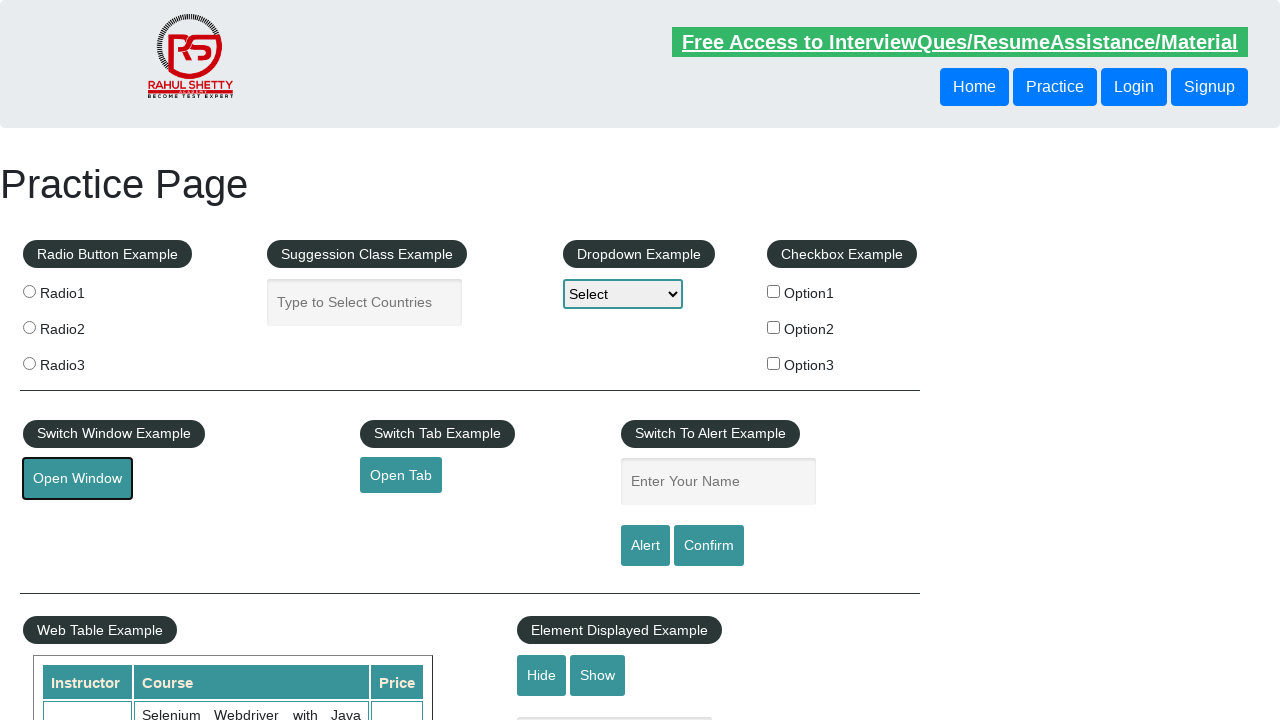

Switched back to parent window and verified title: Practice Page
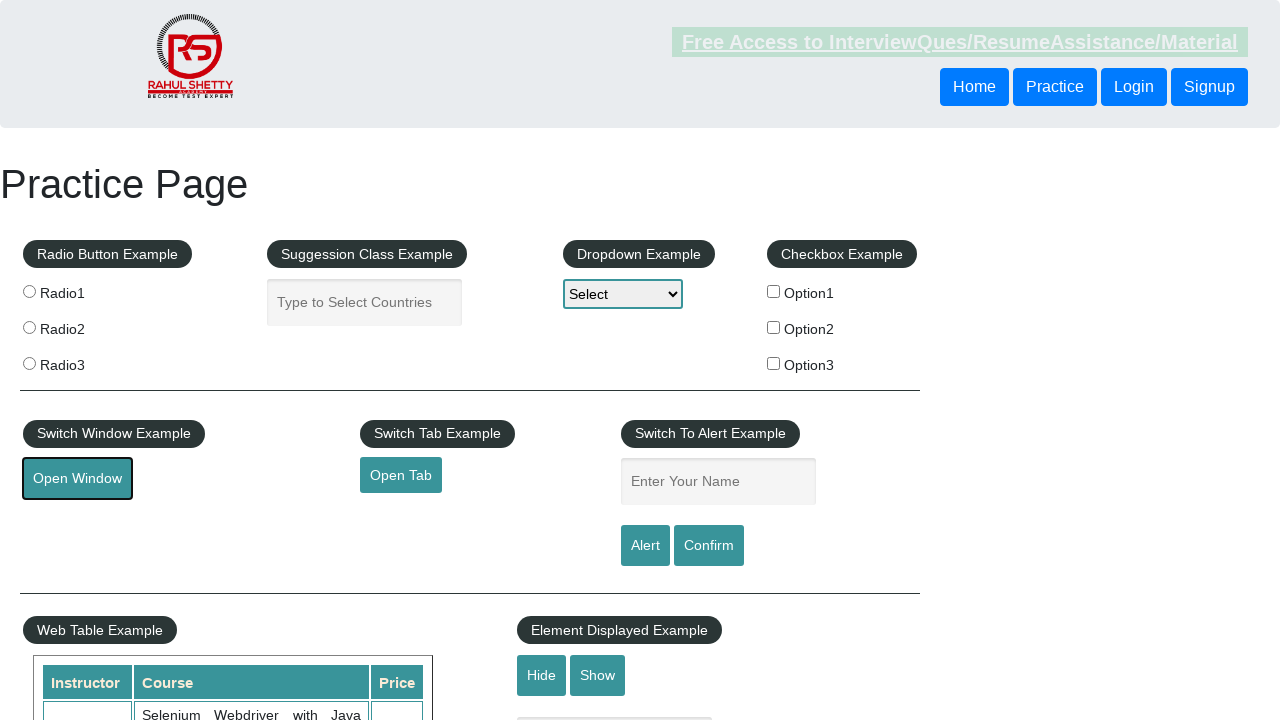

Switched to child window and verified title: QAClick Academy - A Testing Academy to Learn, Earn and Shine
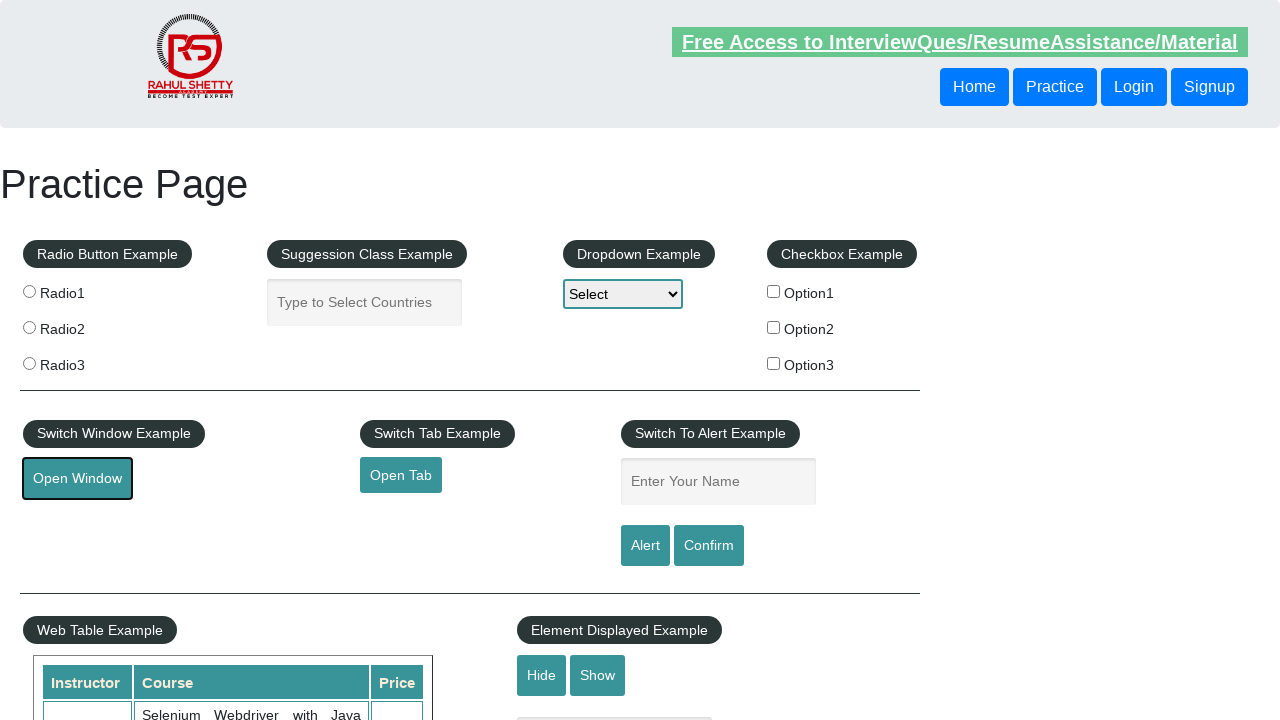

Closed child window
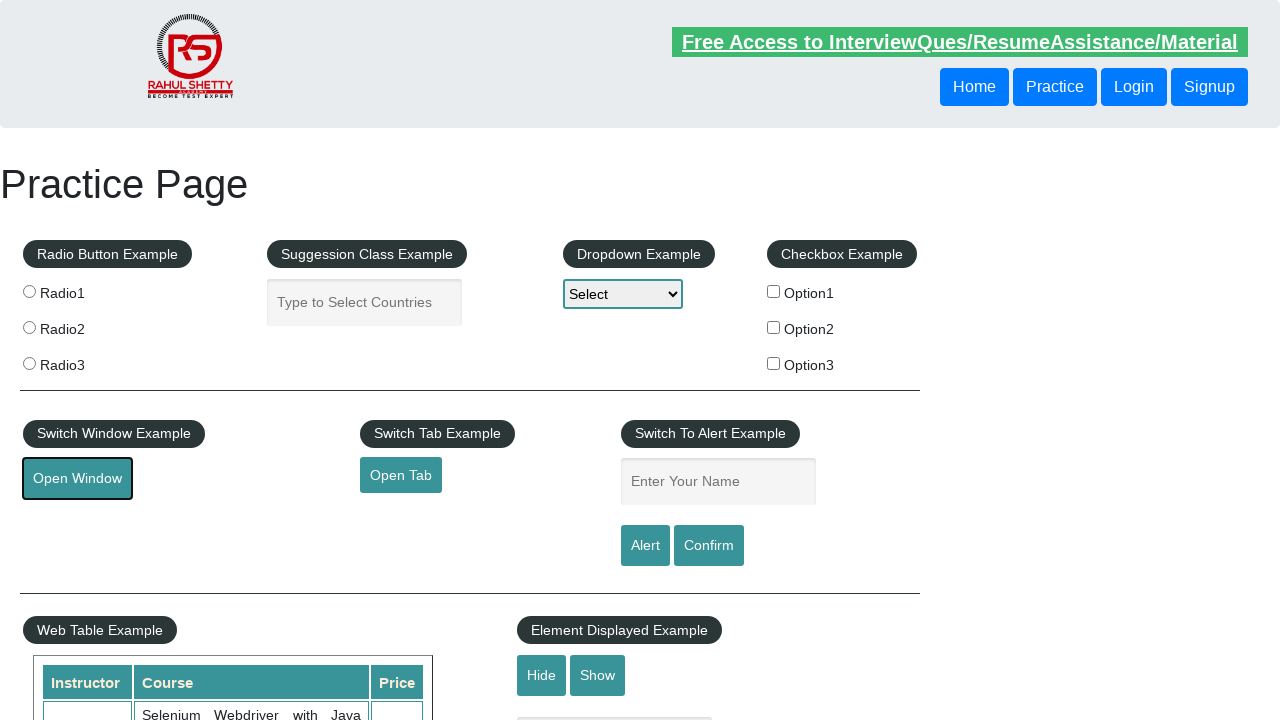

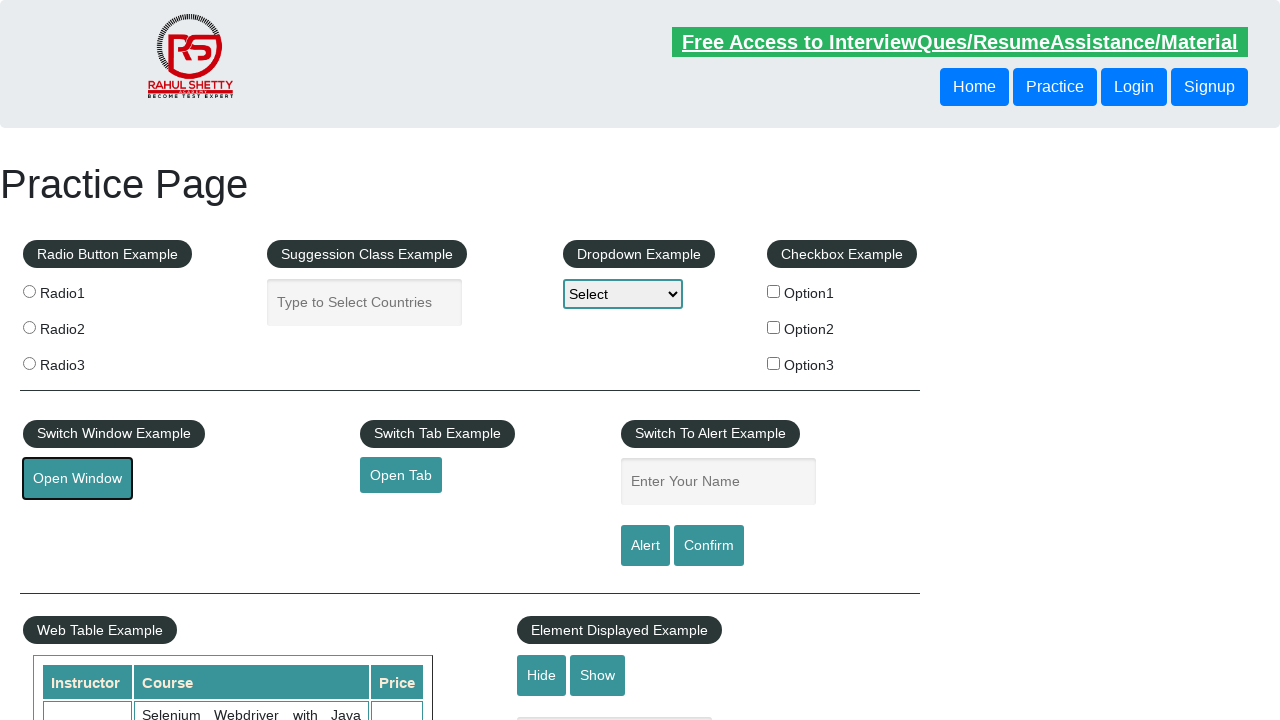